Navigates to Flipkart homepage and refreshes the page using JavaScript executor

Starting URL: https://www.flipkart.com/

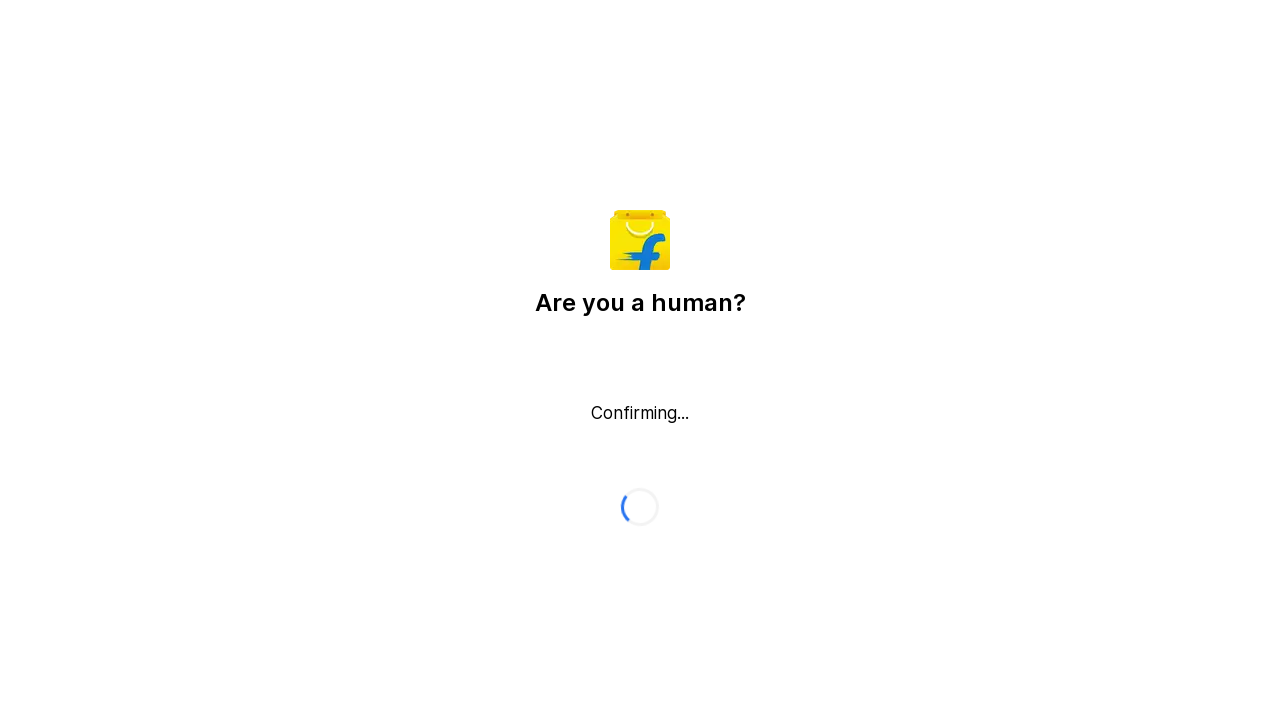

Refreshed page using JavaScript executor (history.go(0))
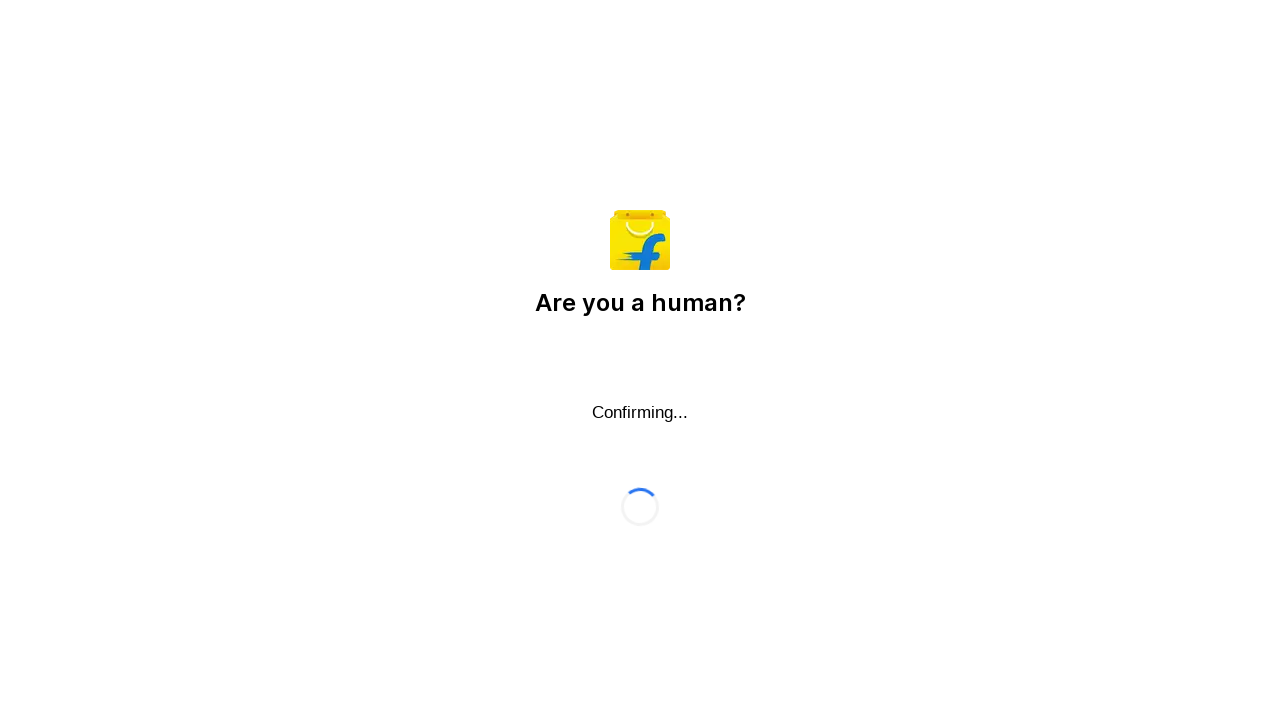

Page finished reloading after JavaScript refresh
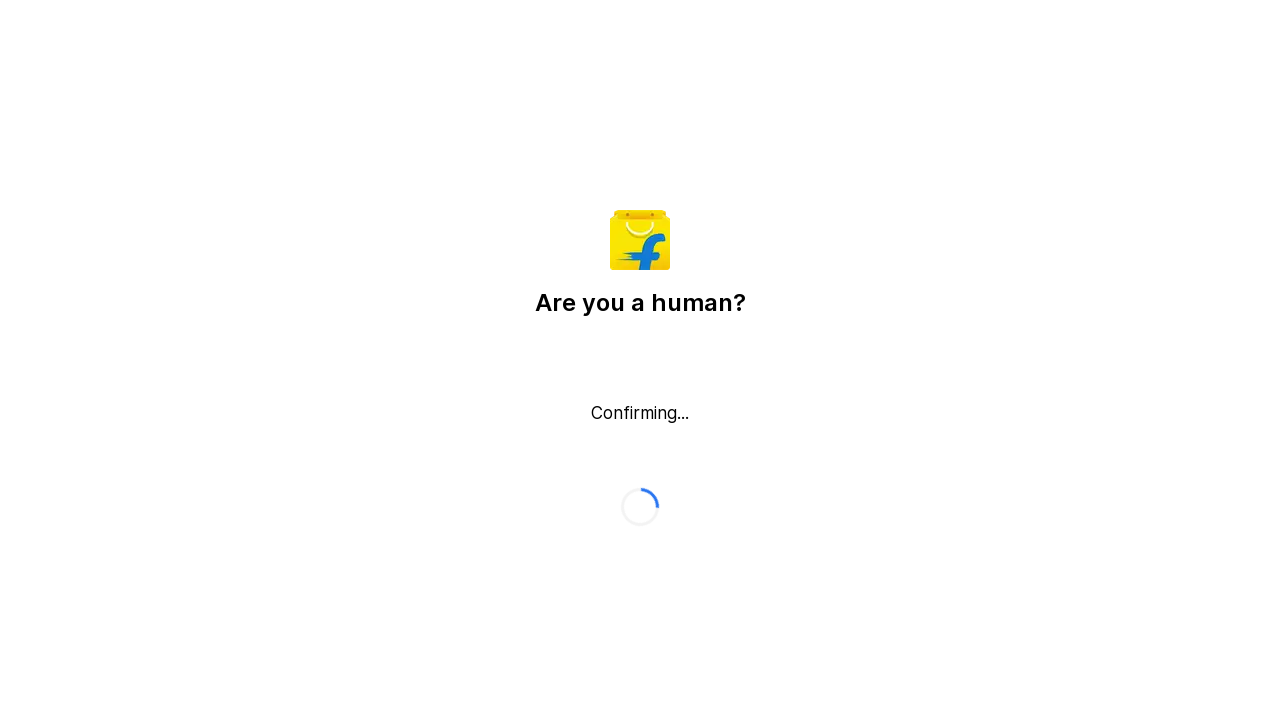

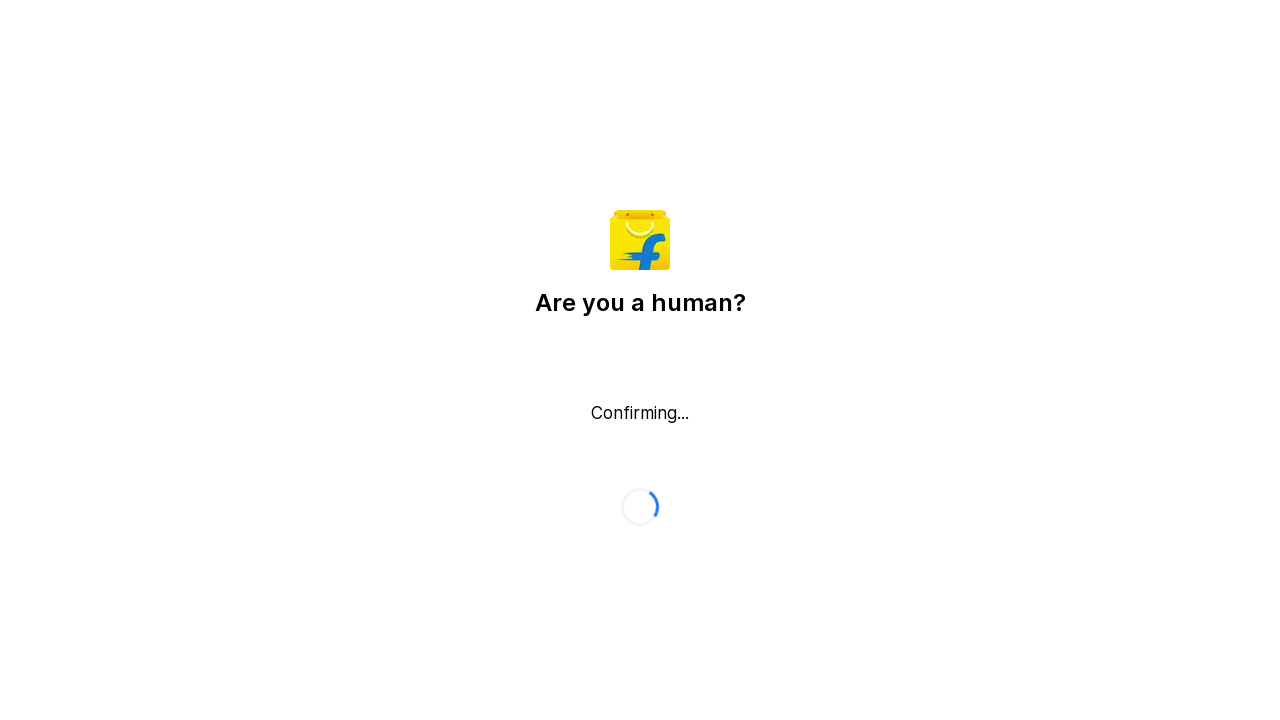